Tests handling of new browser tabs by clicking a button that opens a new tab, switching between the original and new tab, and verifying both tabs are accessible.

Starting URL: https://demoqa.com/browser-windows

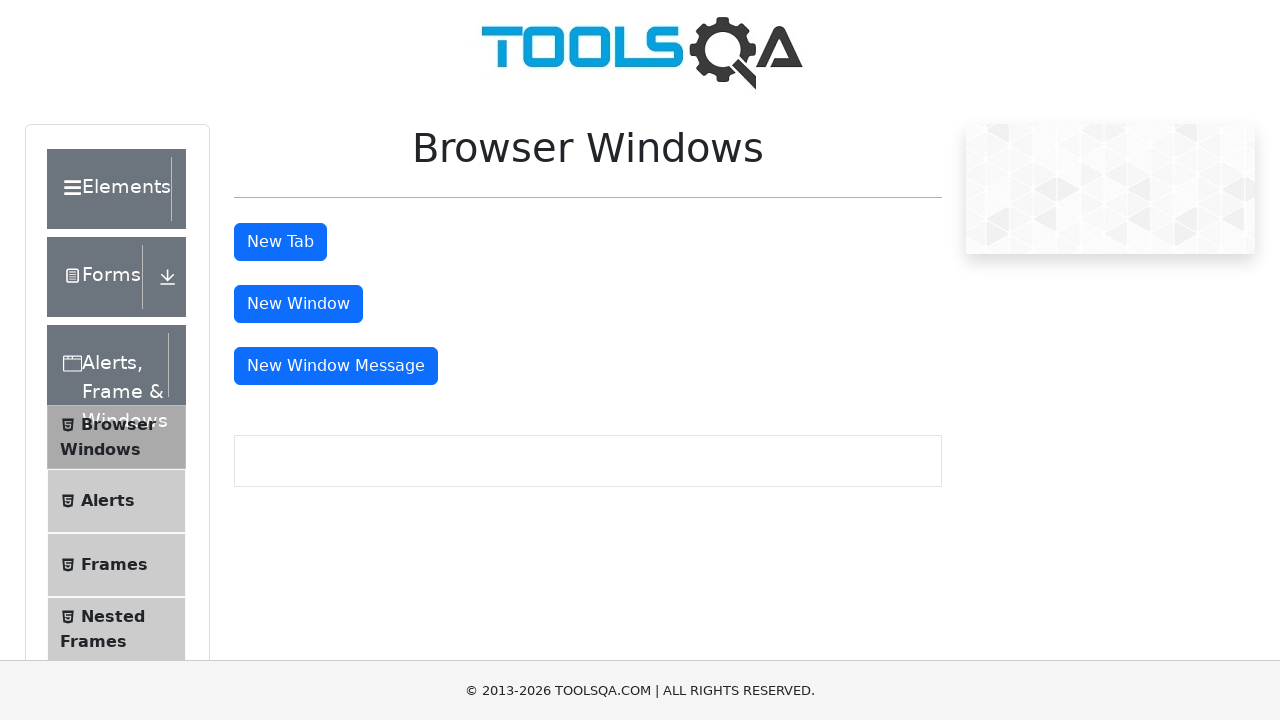

Located the button that opens a new tab
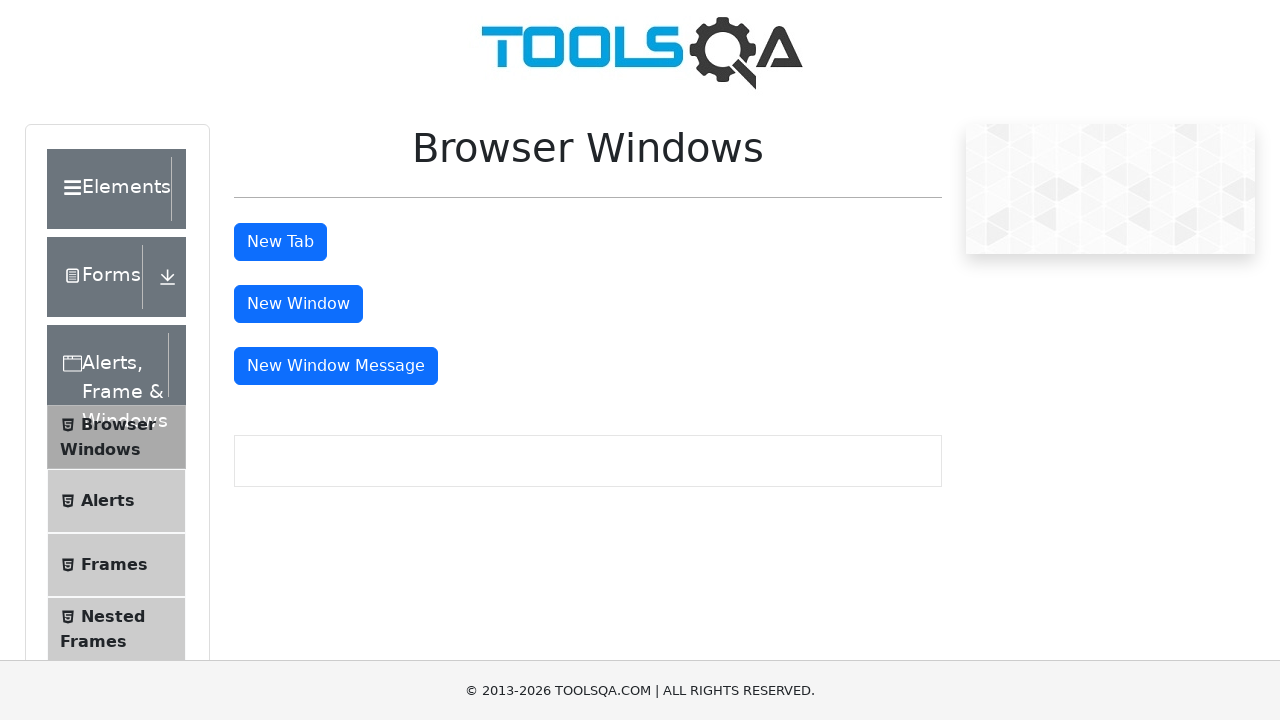

Scrolled button into view
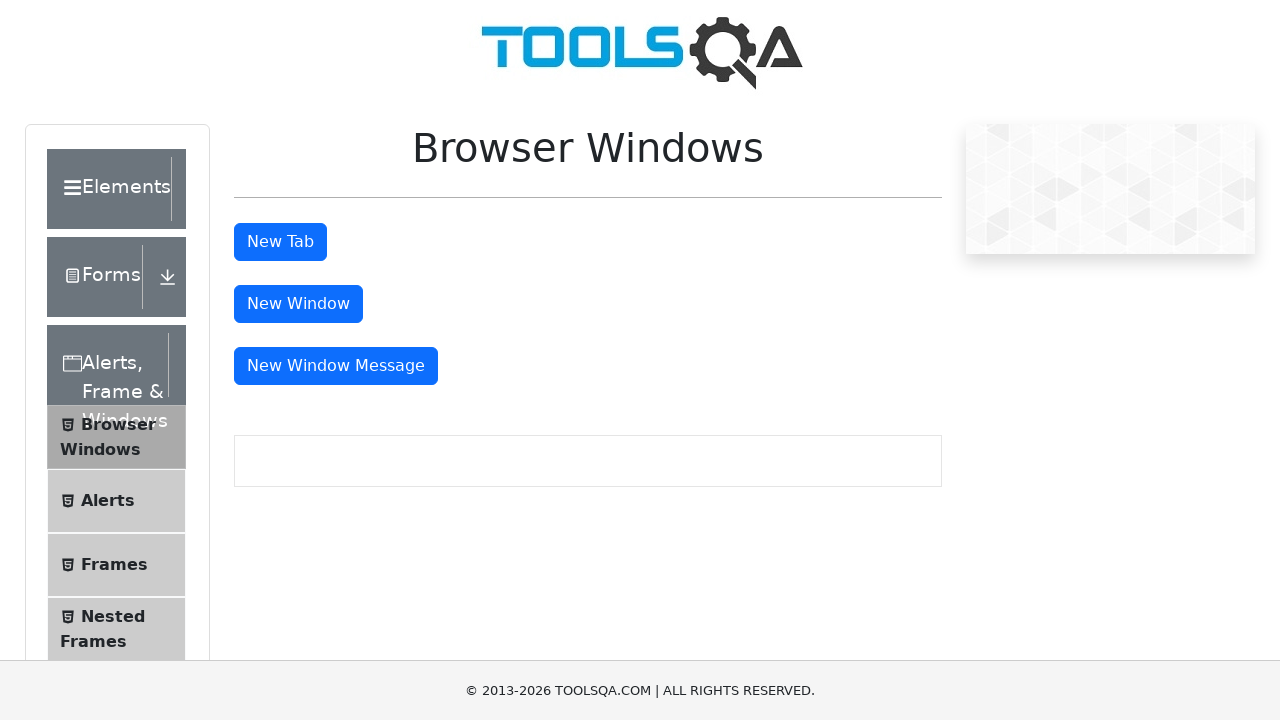

Clicked button to open new tab and waited for it to appear at (336, 366) on #messageWindowButton
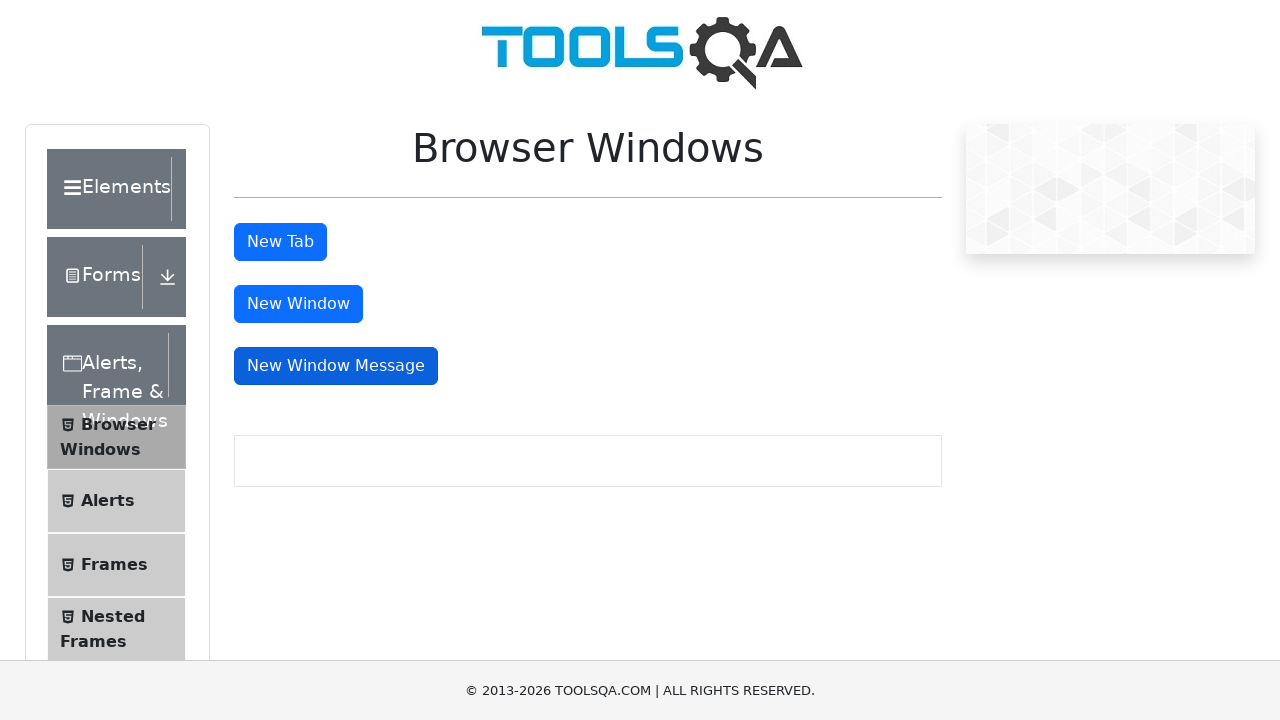

Retrieved new tab page object
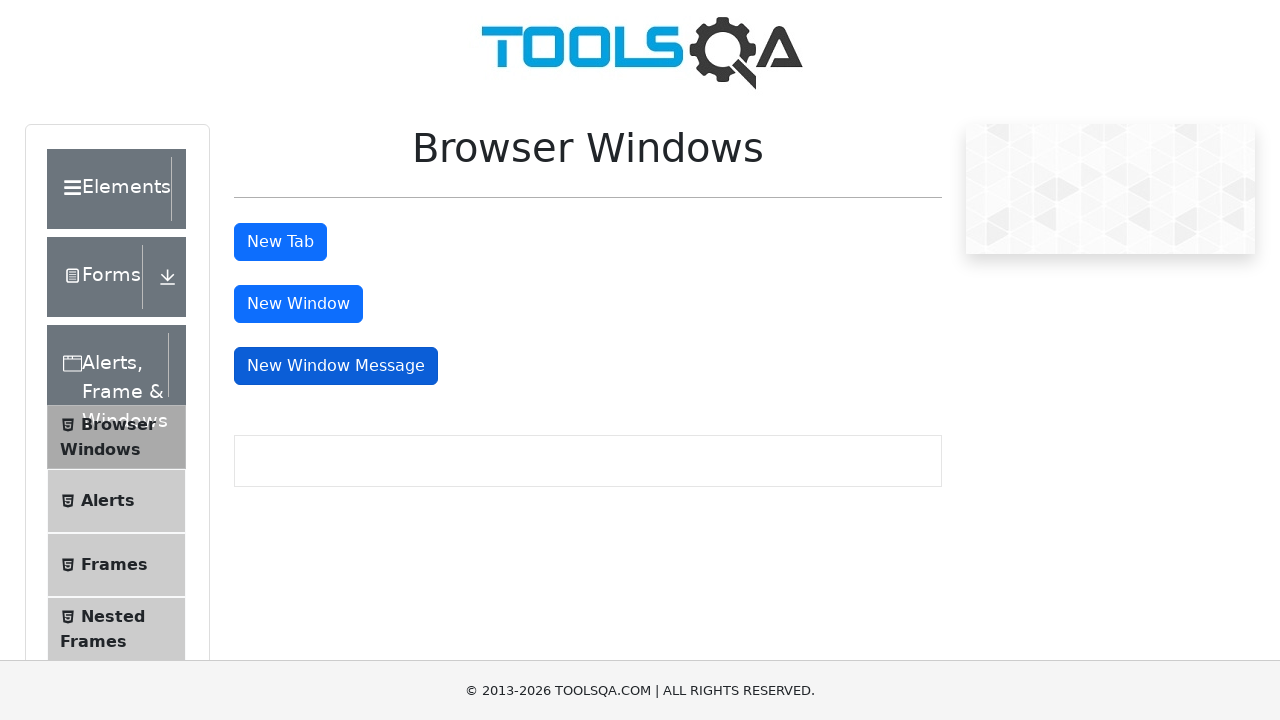

New tab finished loading
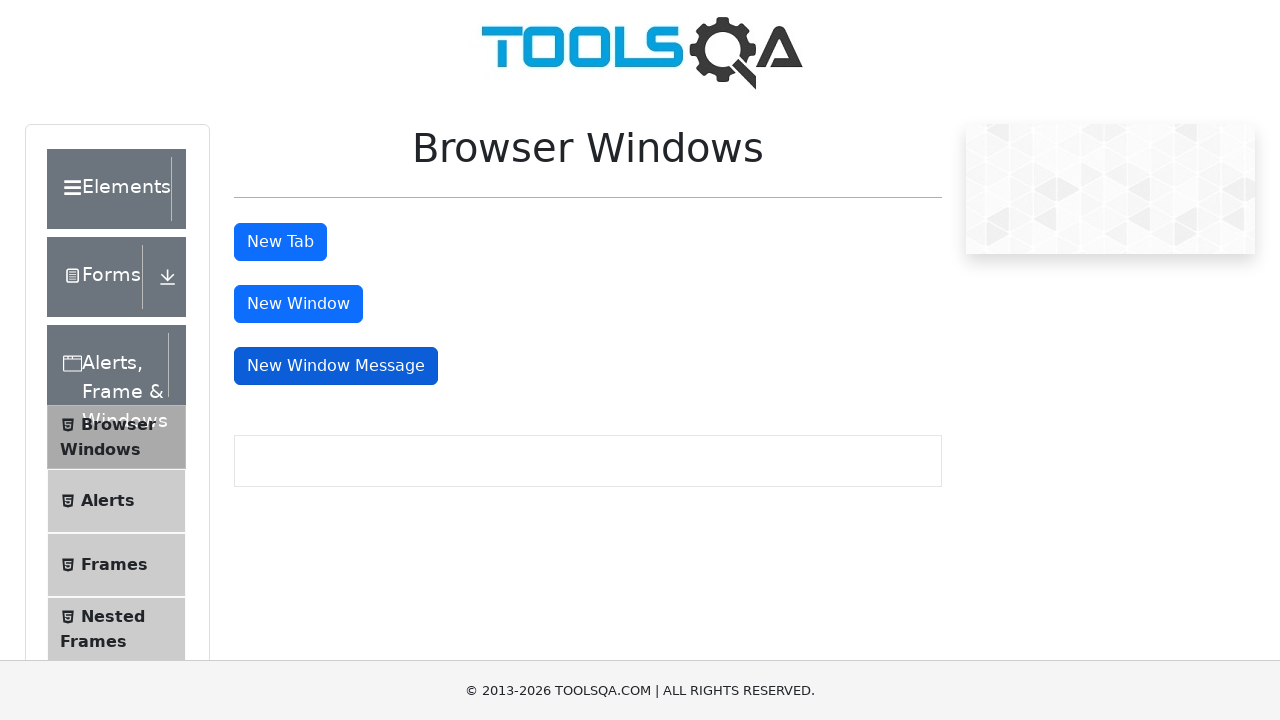

Switched to original tab
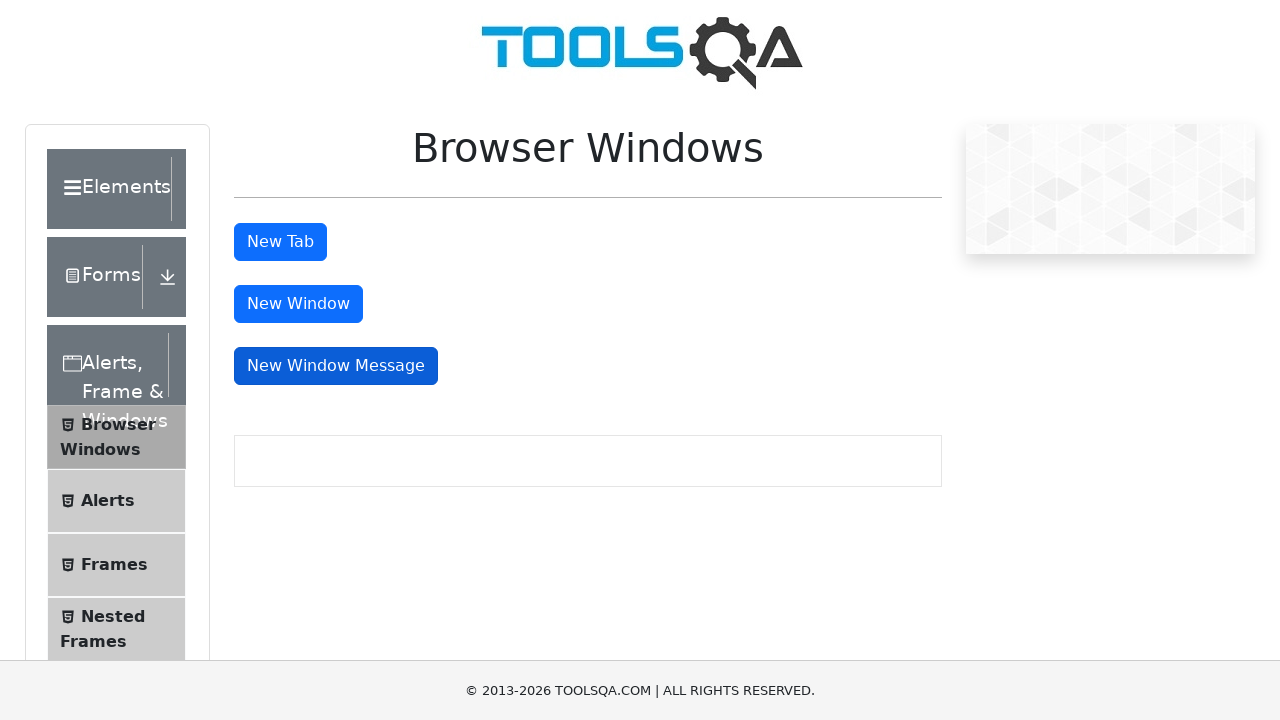

Switched back to new tab
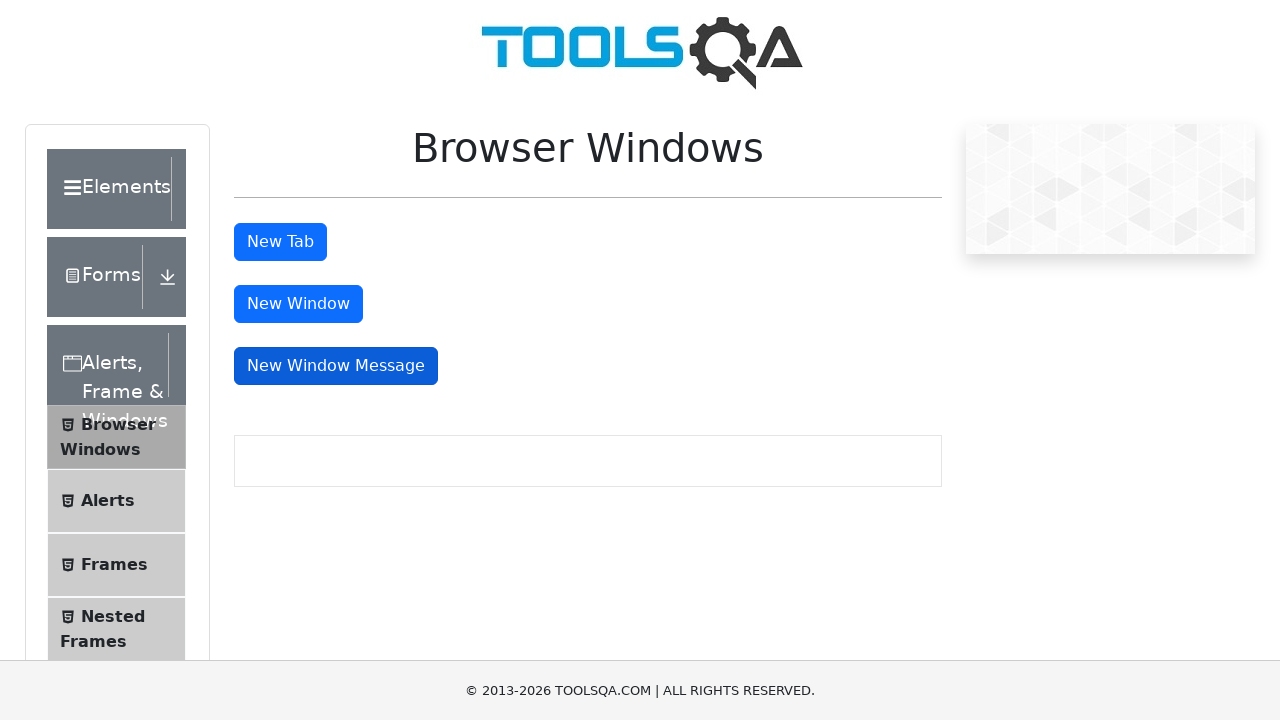

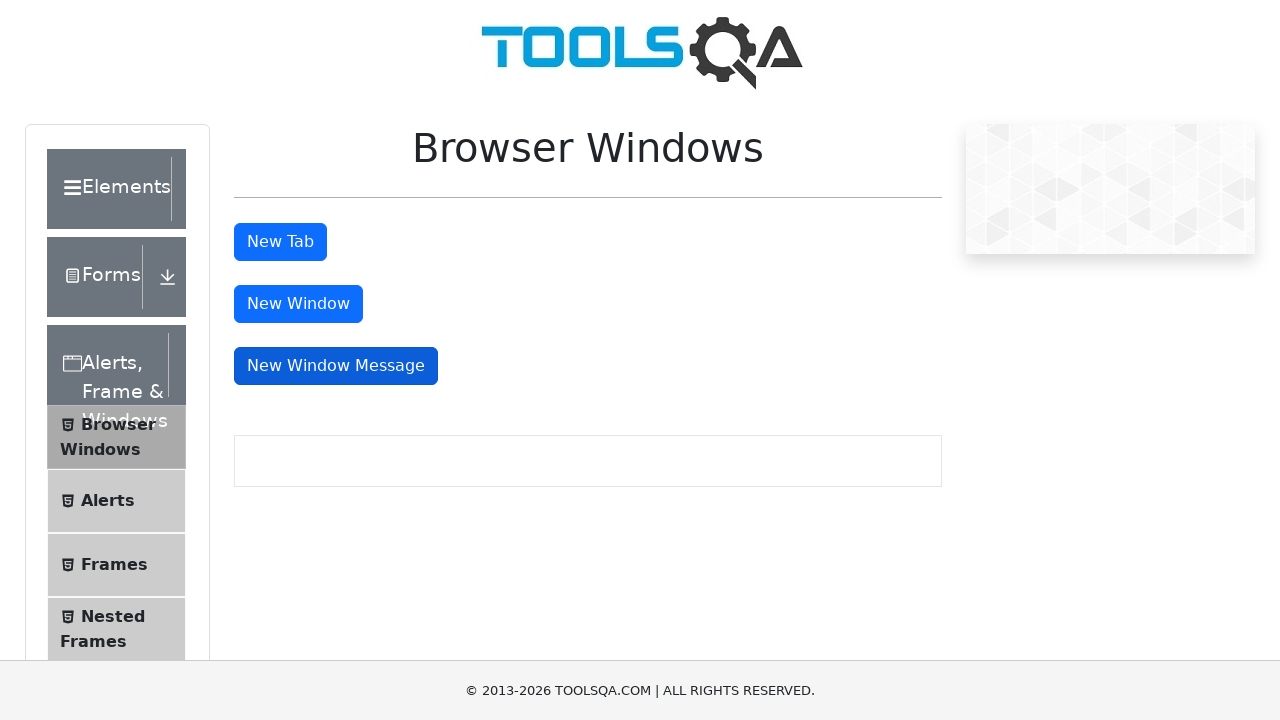